Automates playing Minesweeper by selecting medium difficulty, starting a new game, and using logic to solve the board by clicking tiles and identifying mines

Starting URL: https://minesweepertmu.web.app/

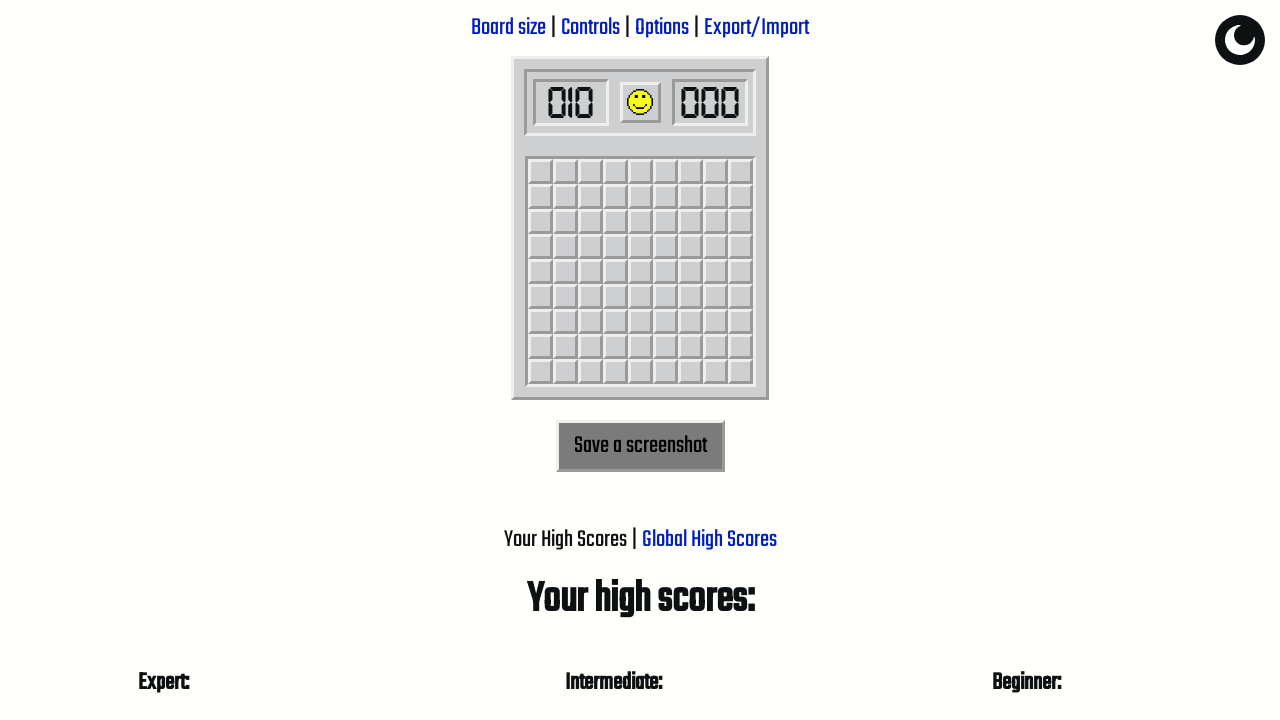

Waited for menu size button to appear
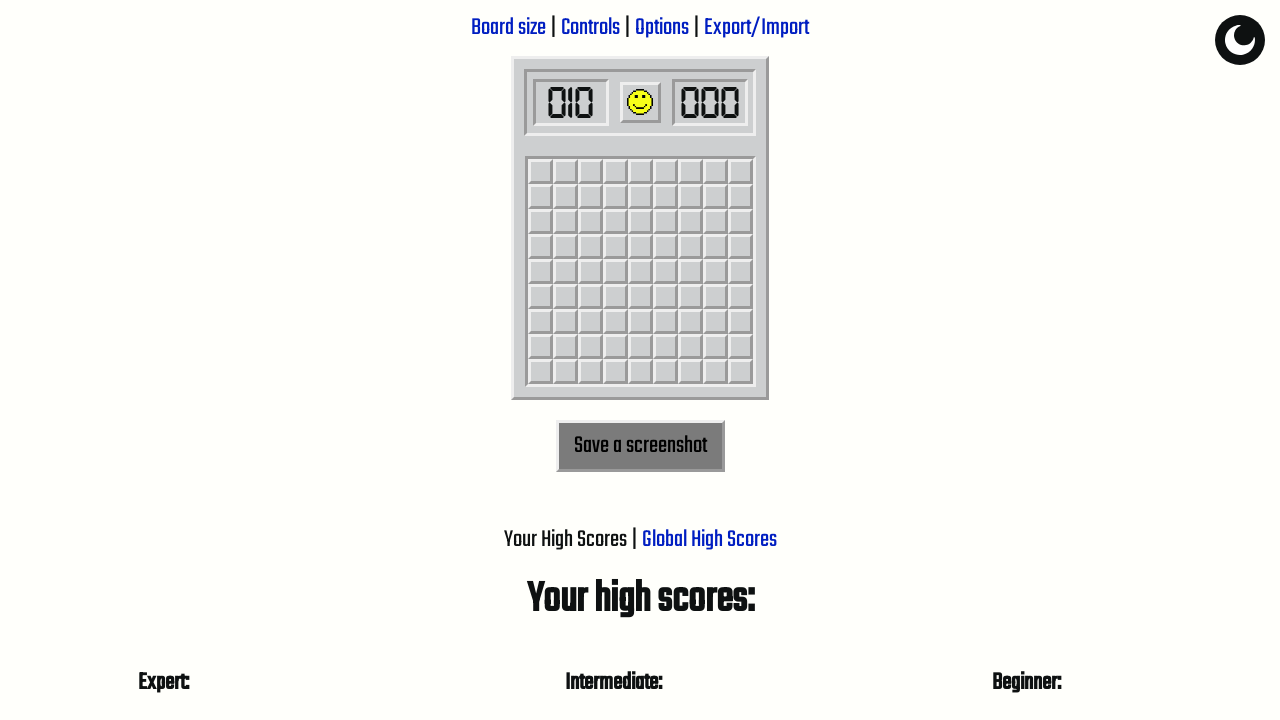

Clicked menu size button at (508, 28) on .menu-size
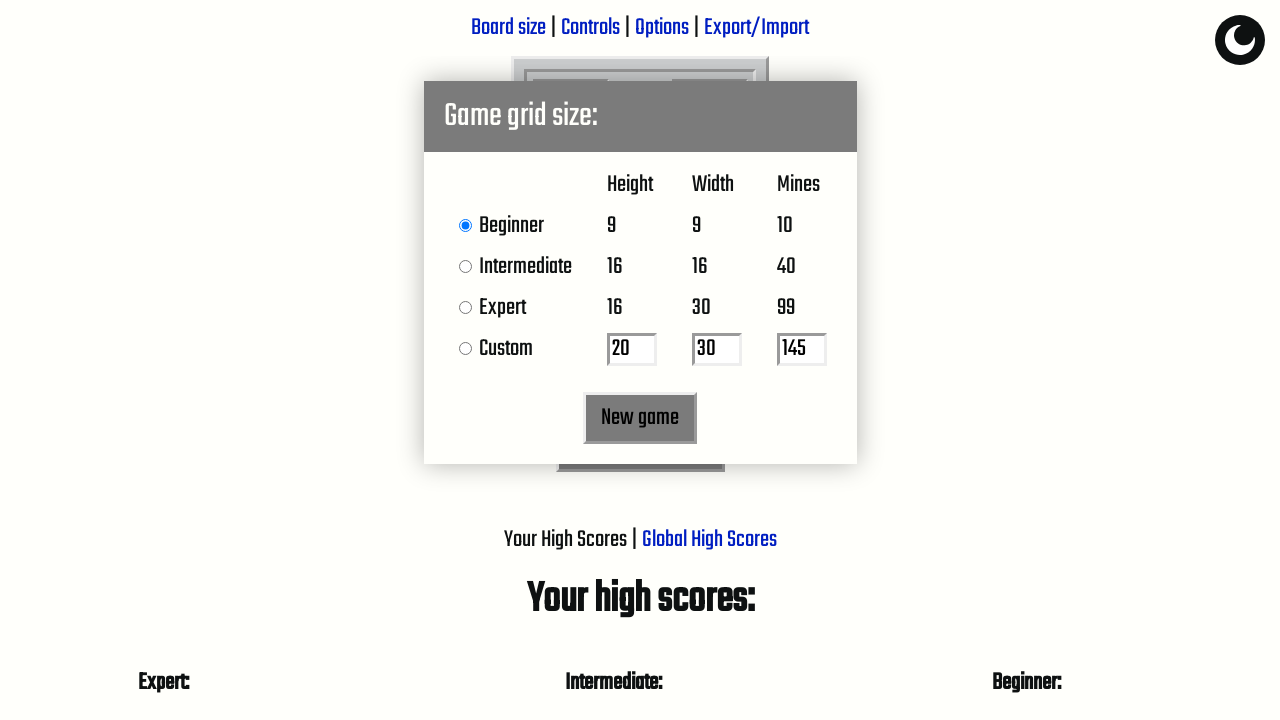

Waited for medium difficulty radio button to appear
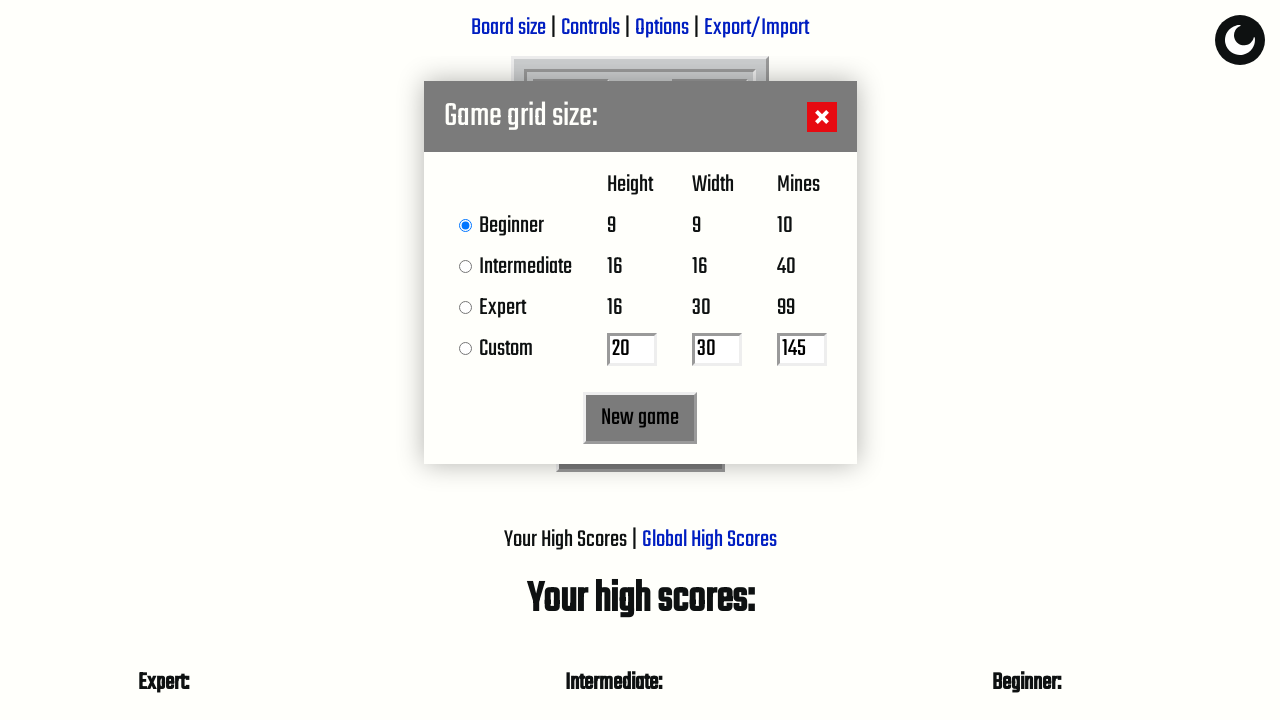

Selected medium difficulty at (465, 266) on #radio__mid
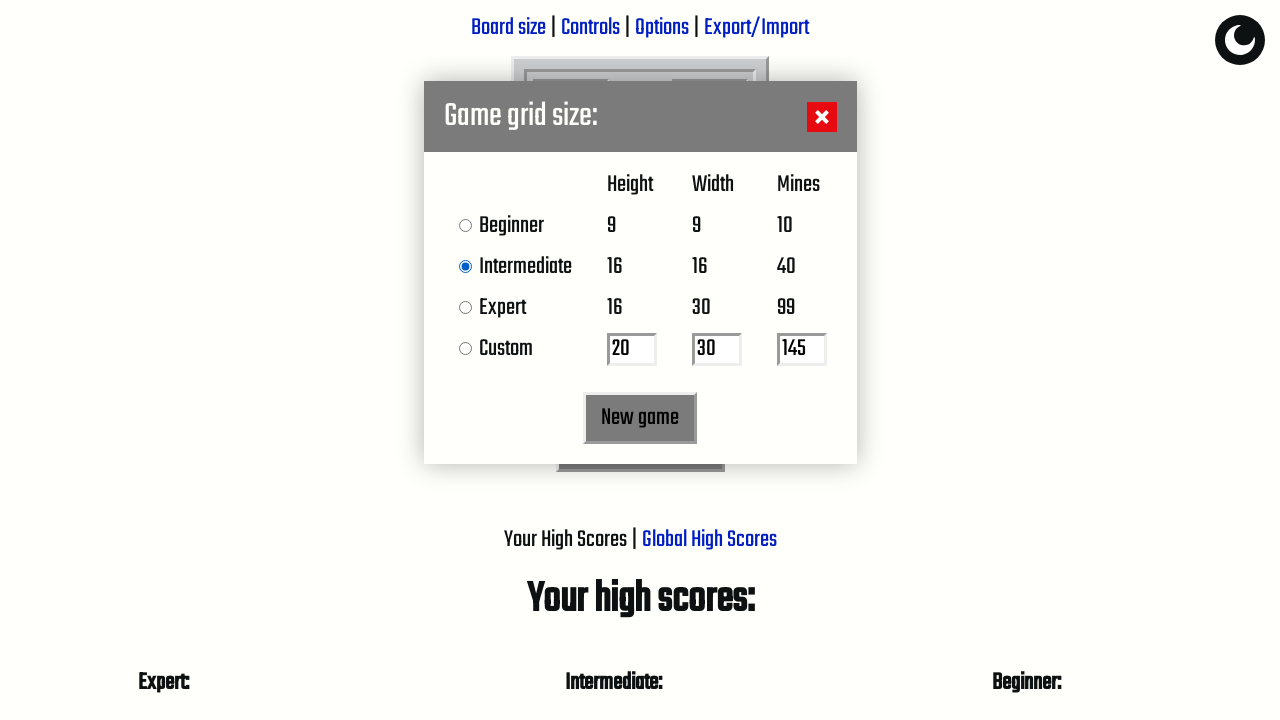

Waited for new game button to appear
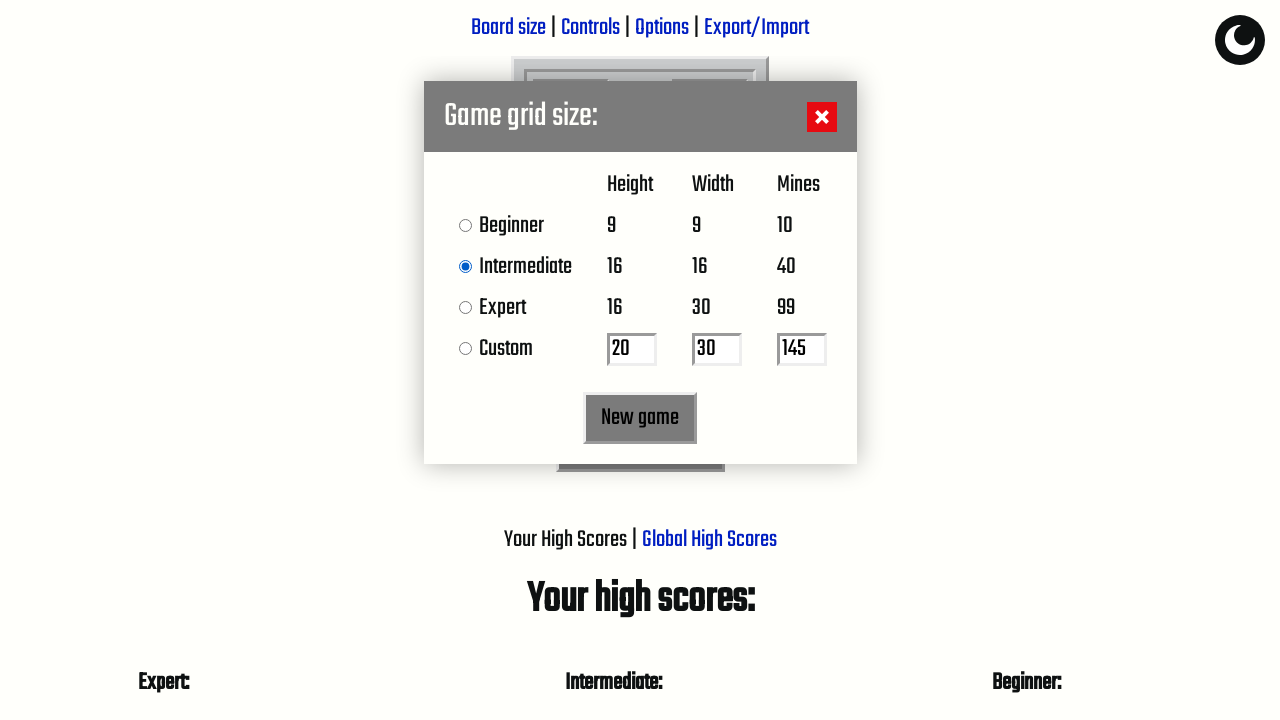

Clicked new game button to start medium difficulty Minesweeper at (640, 418) on .new-box-button
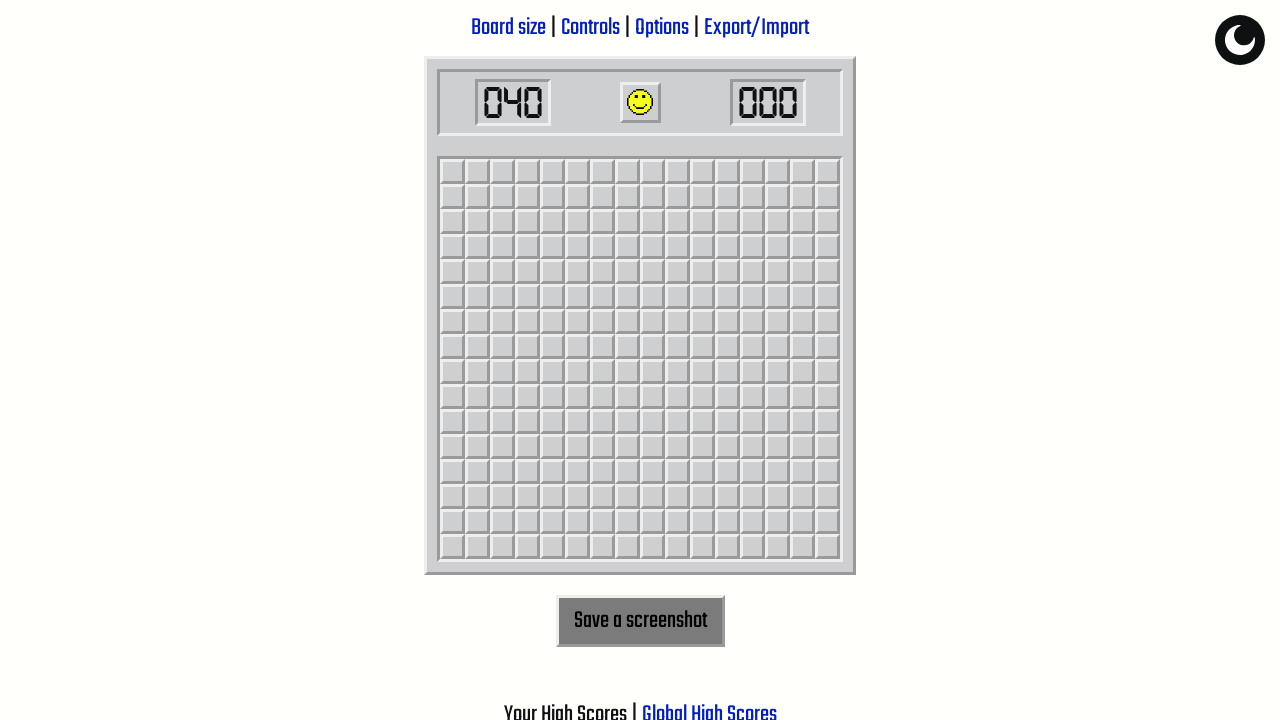

Waited for tile at row 0, col 0
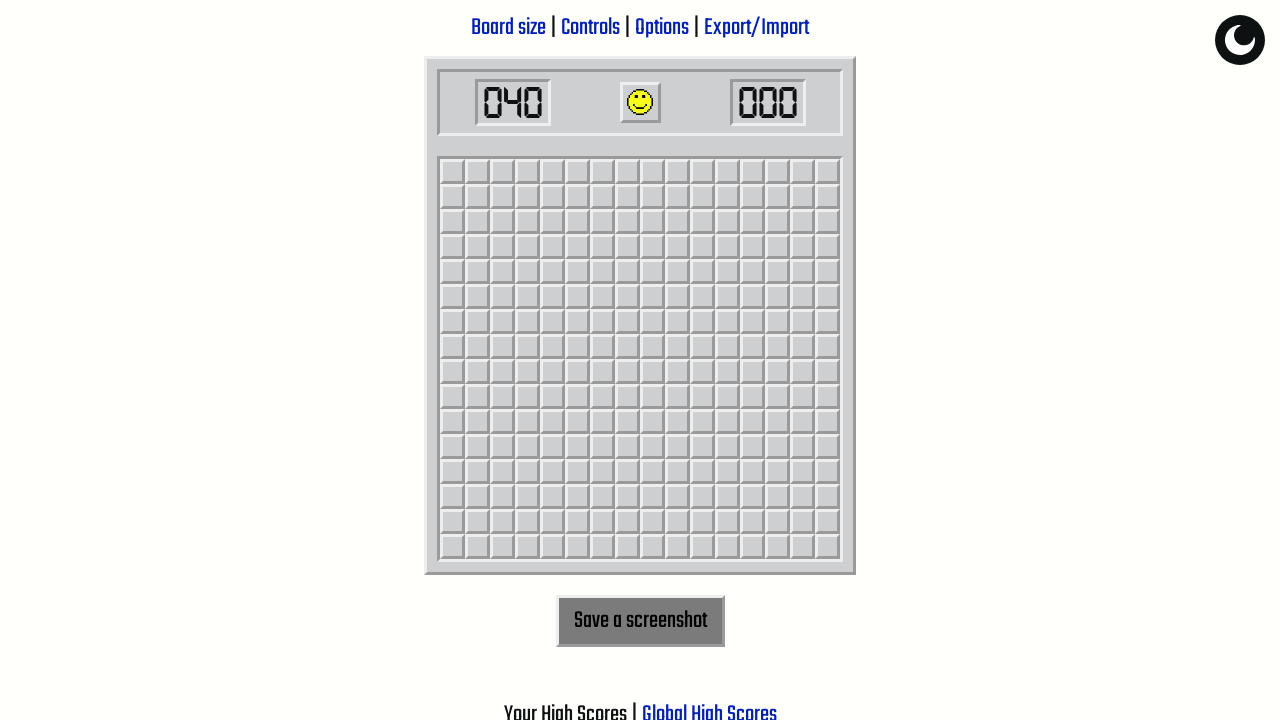

Clicked tile at row 0, col 0 at (452, 172) on .game-row:nth-of-type(1) .single-element:nth-of-type(1)
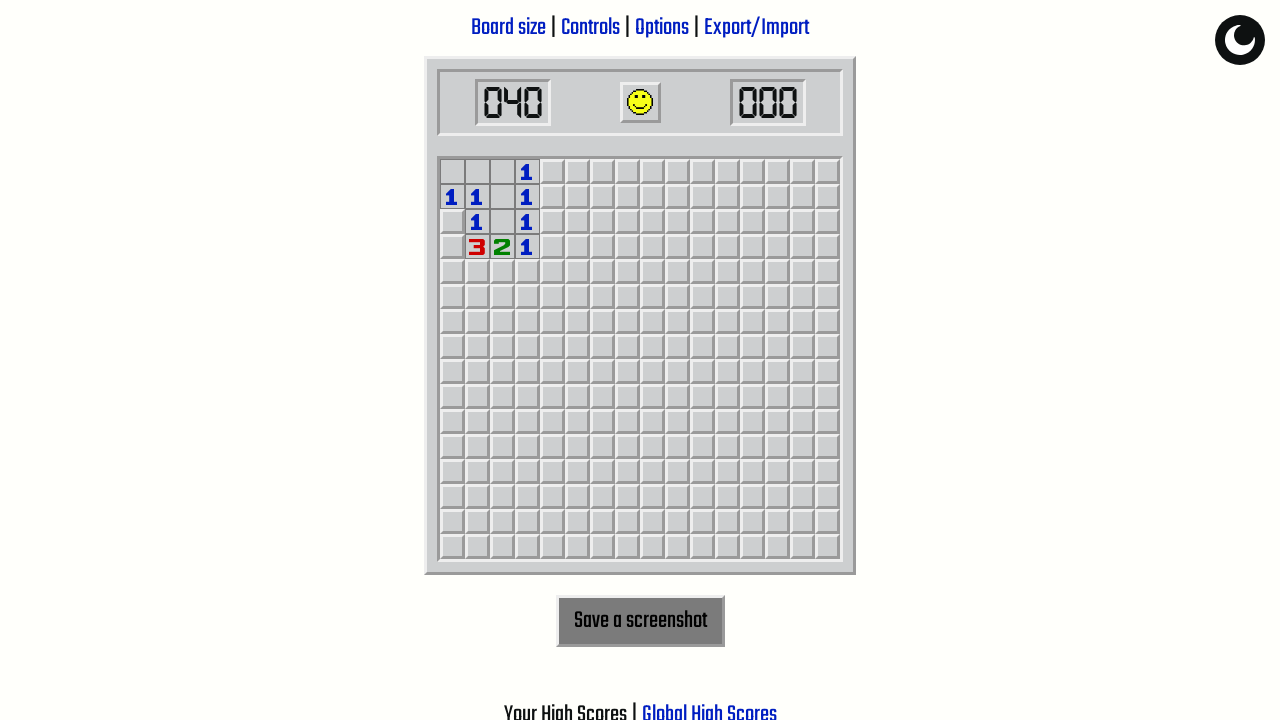

Waited for tile at row 3, col 0
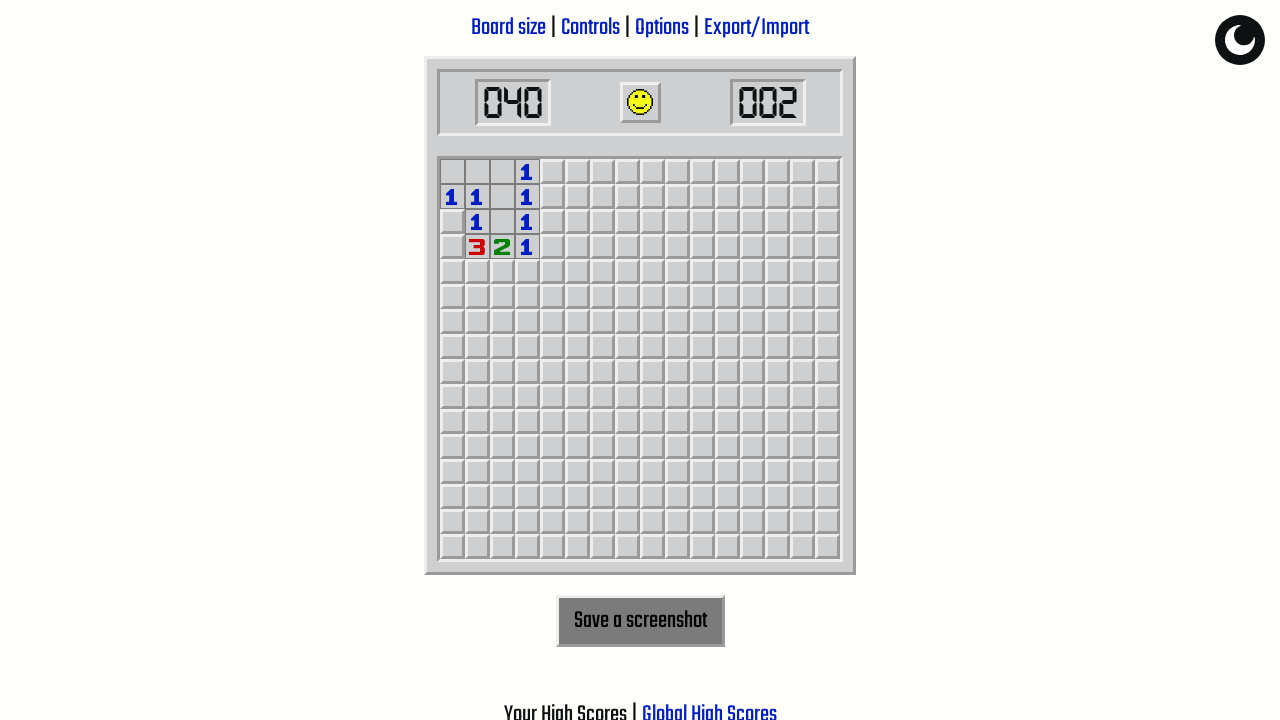

Clicked tile at row 3, col 0 at (452, 246) on .game-row:nth-of-type(4) .single-element:nth-of-type(1)
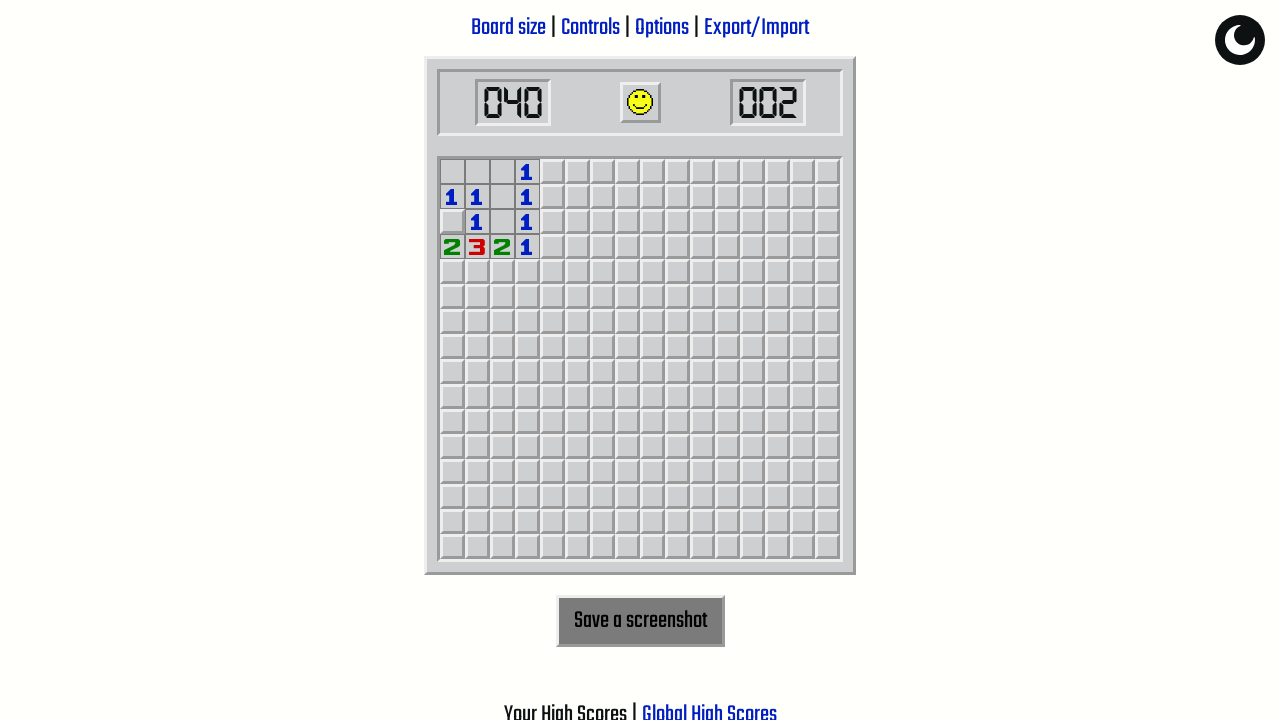

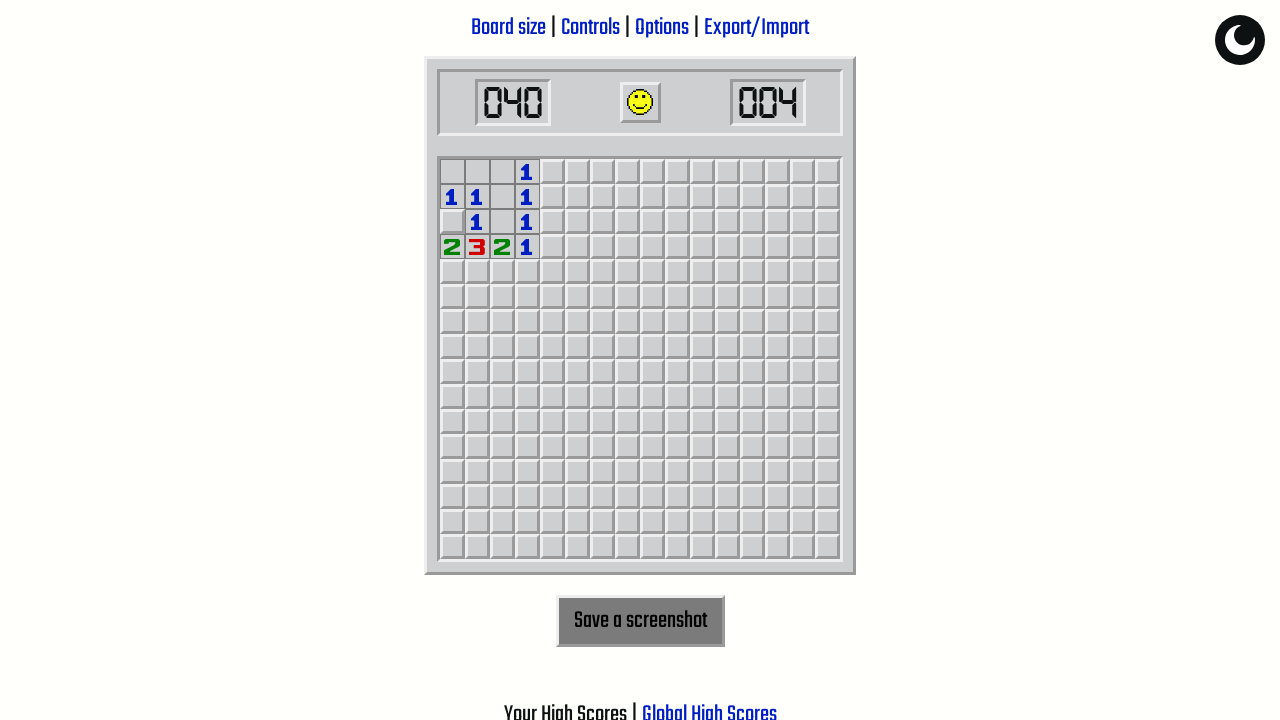